Tests window handling by clicking a link that opens a new window, switching to it, and verifying the title changes

Starting URL: https://practice.cydeo.com/windows

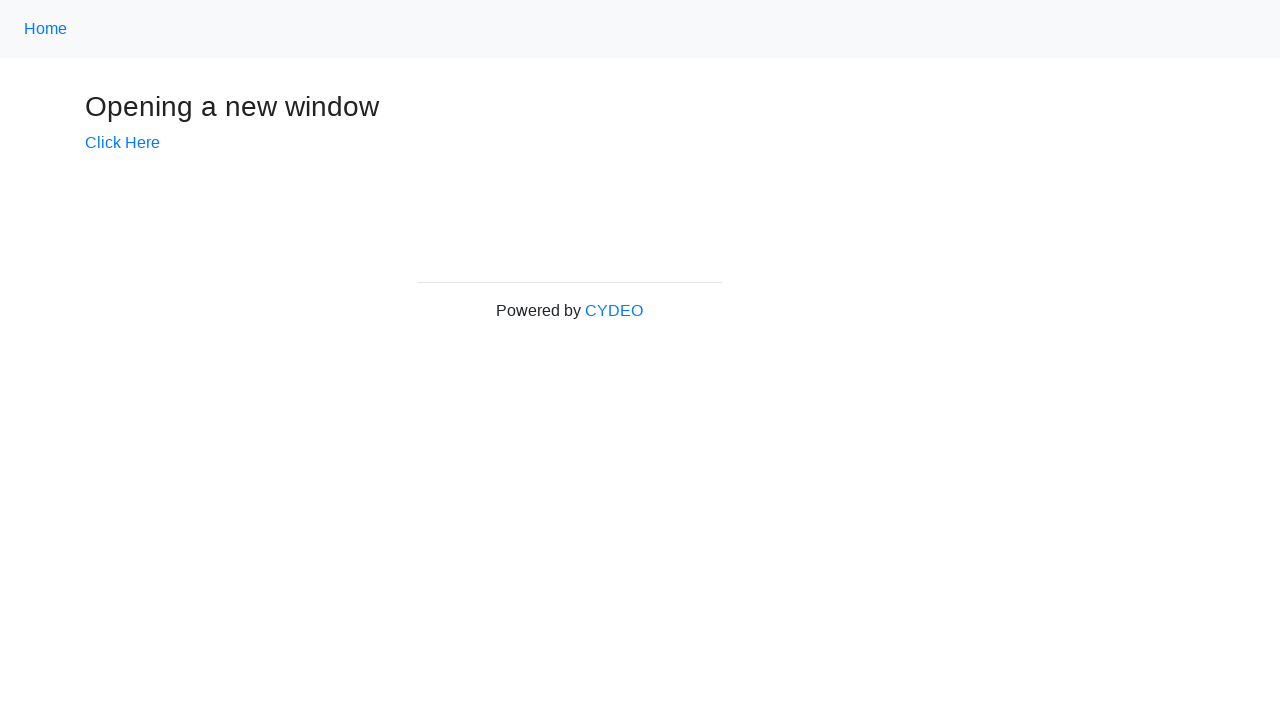

Verified initial page title is 'Windows'
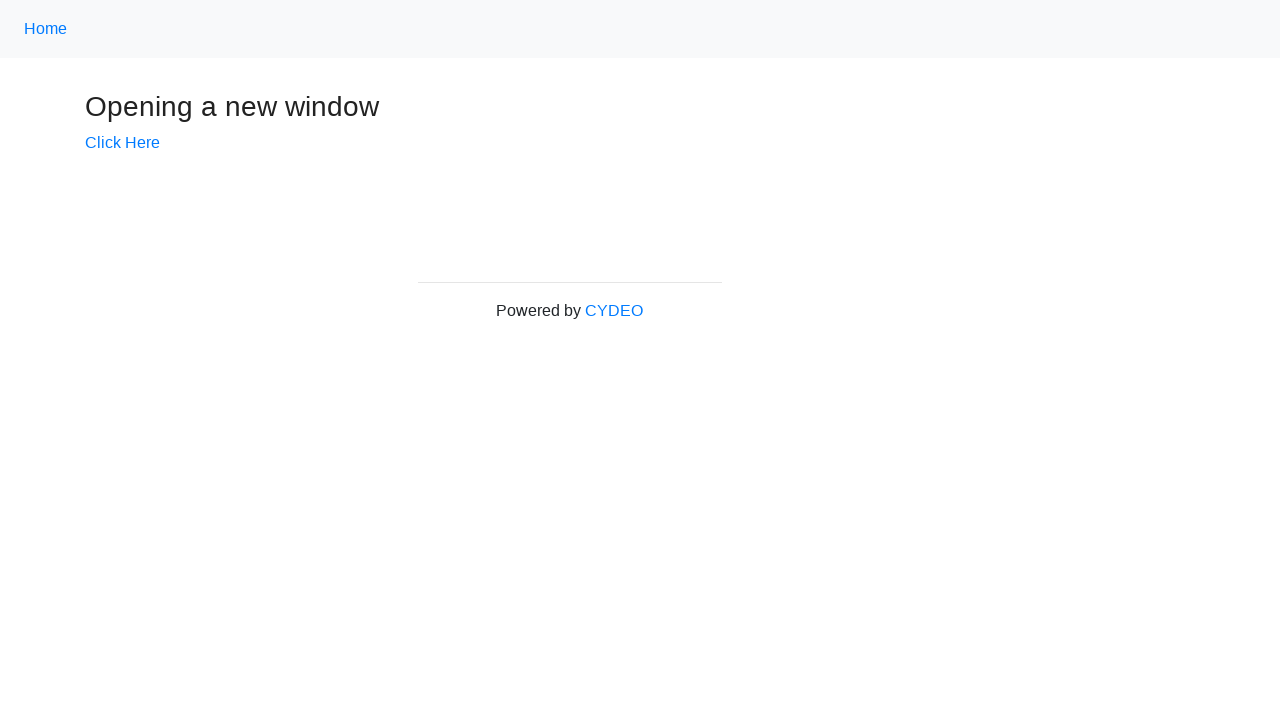

Clicked link to open new window at (122, 143) on a[target='_blank']
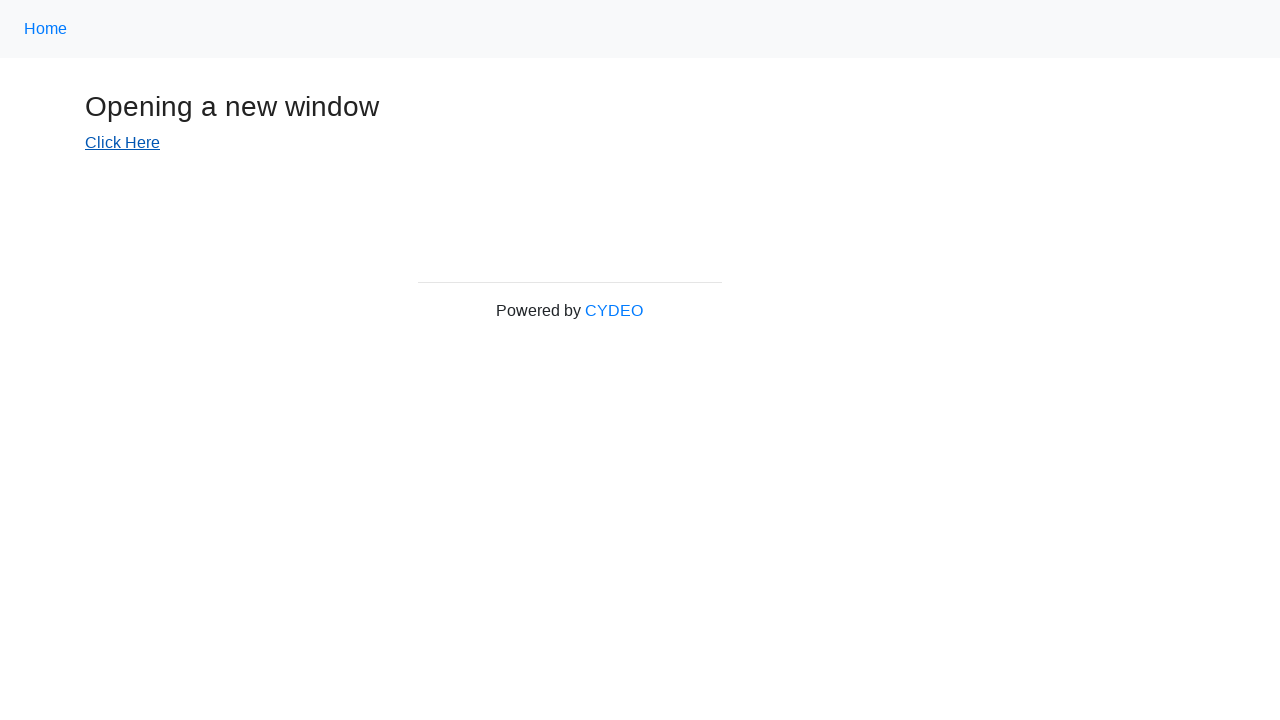

New window loaded and ready
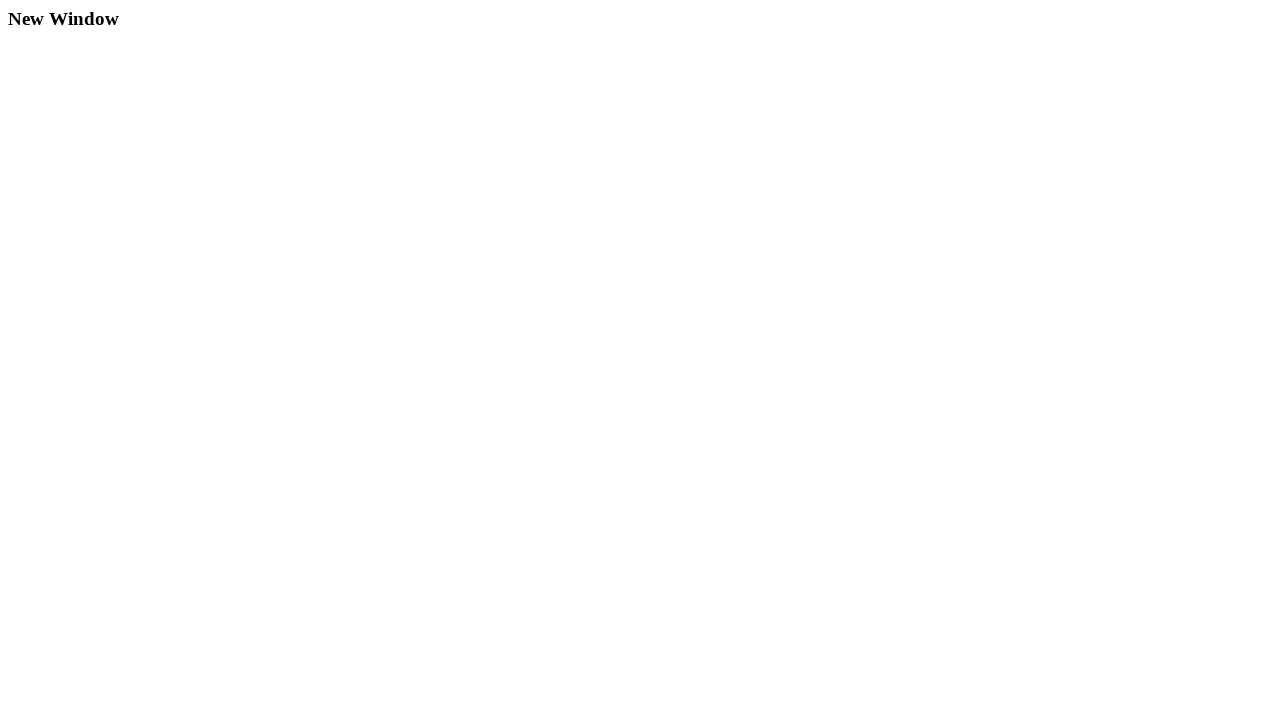

Verified new window title is 'New Window'
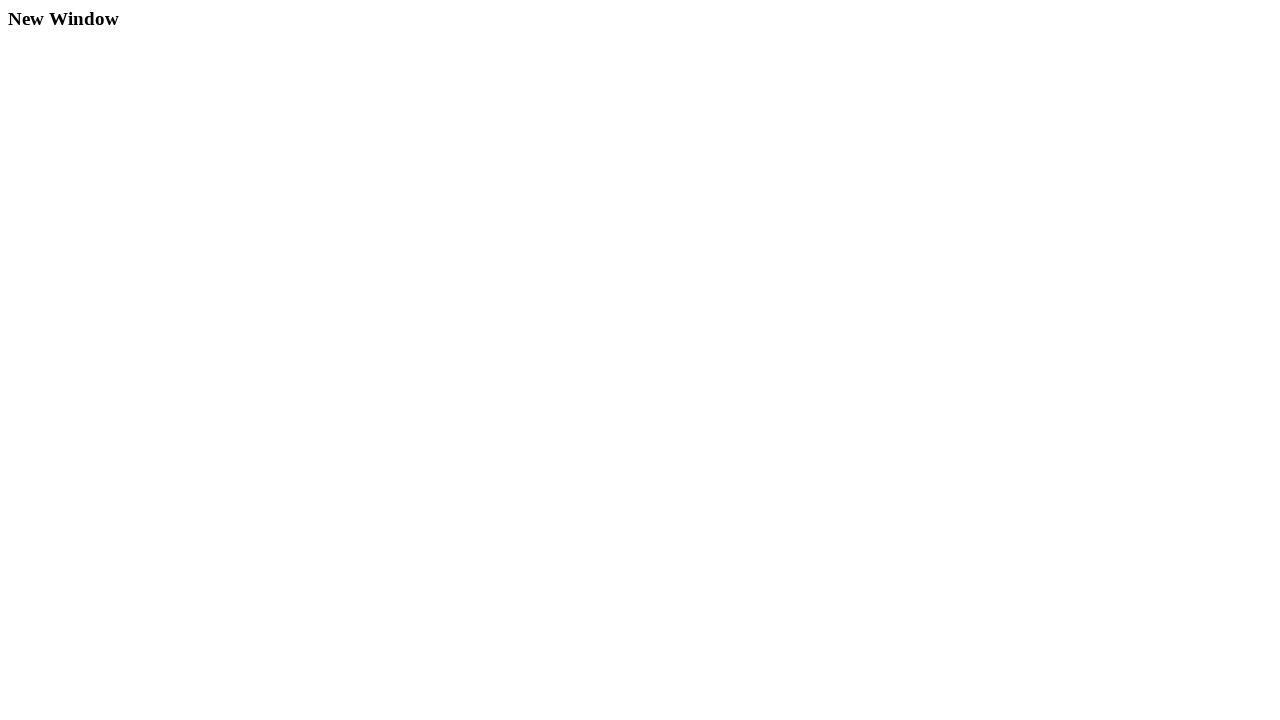

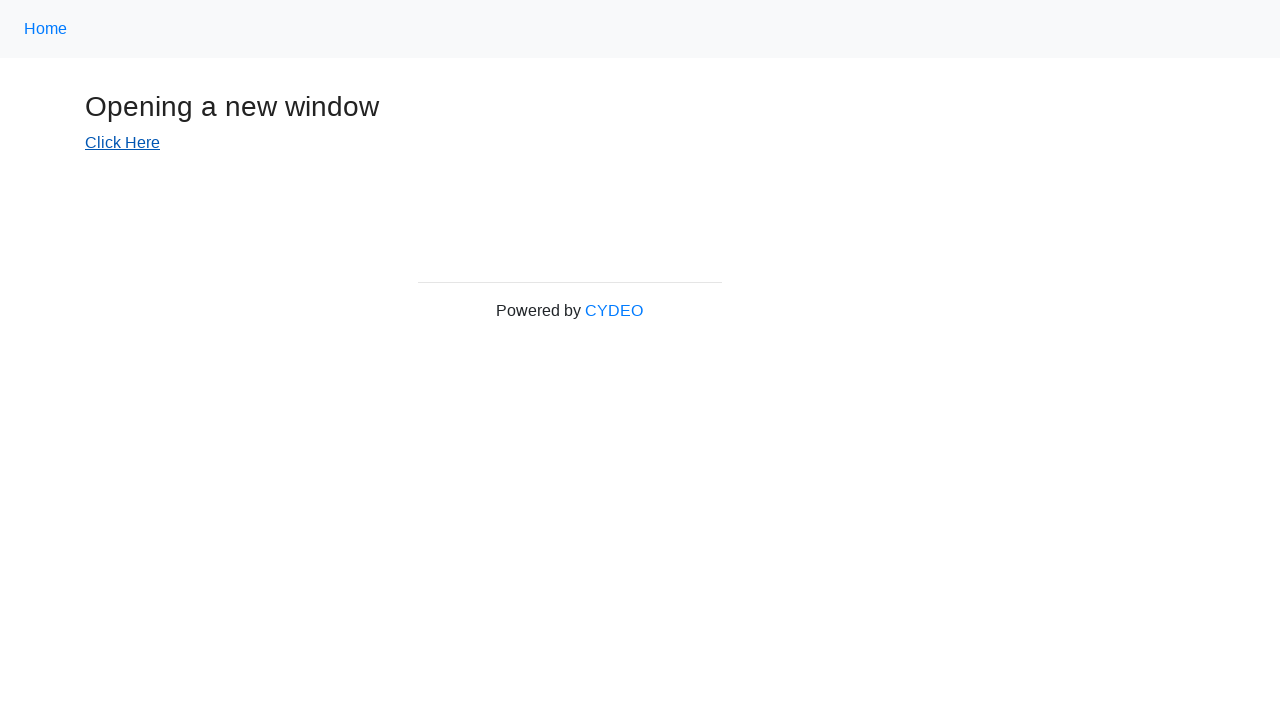